Navigates to Flipkart website and verifies the page loads by checking title, URL, and page source

Starting URL: https://www.flipkart.com/

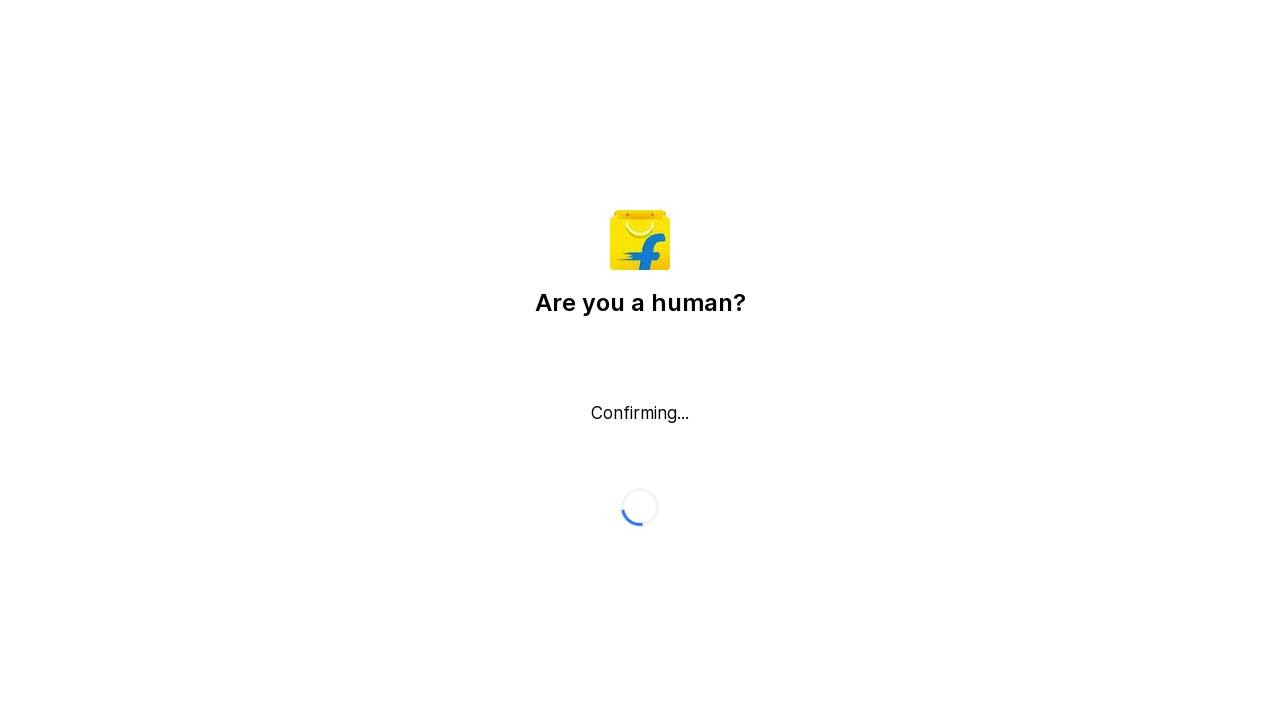

Retrieved page title to verify Flipkart page loaded
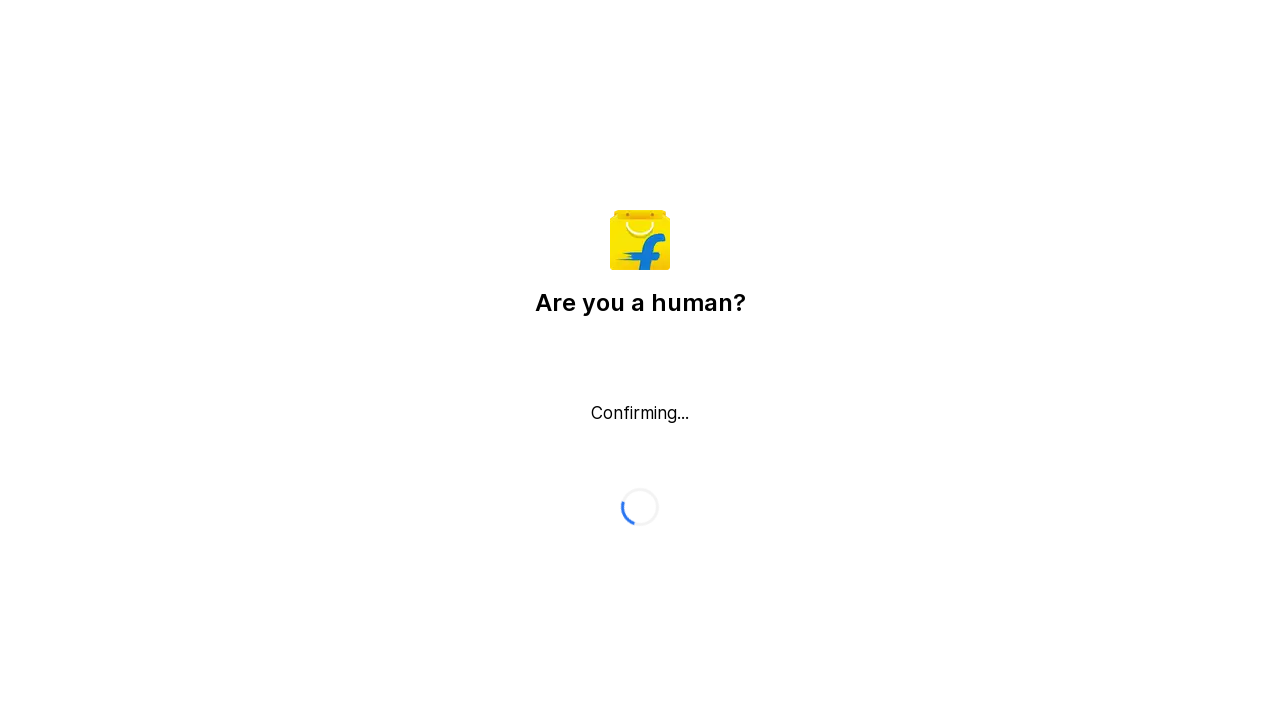

Retrieved current URL to verify navigation to Flipkart
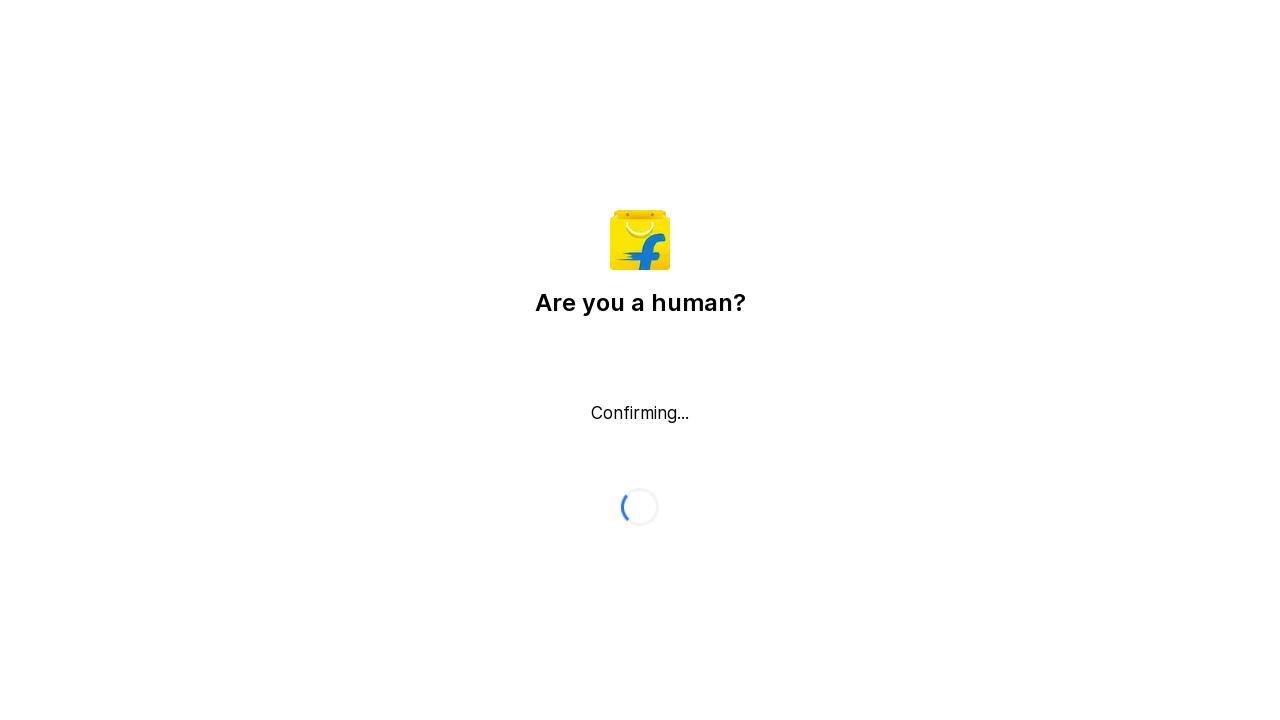

Retrieved page content/source to verify page structure
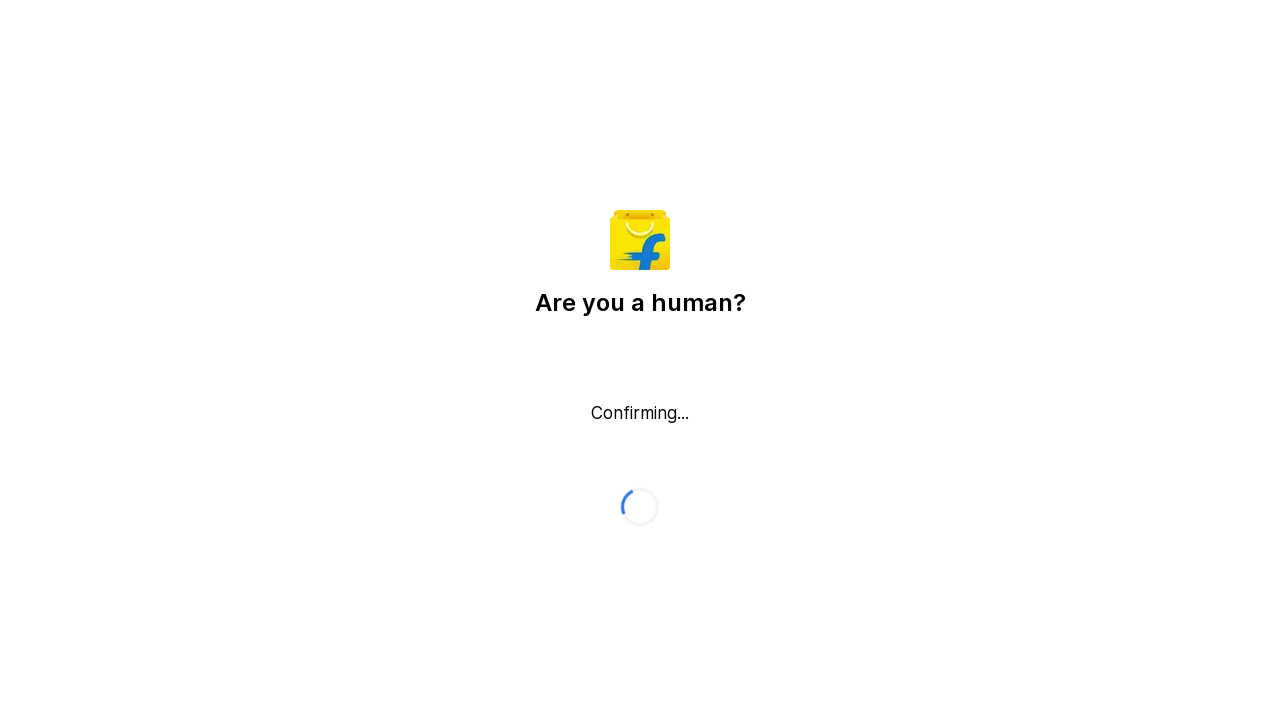

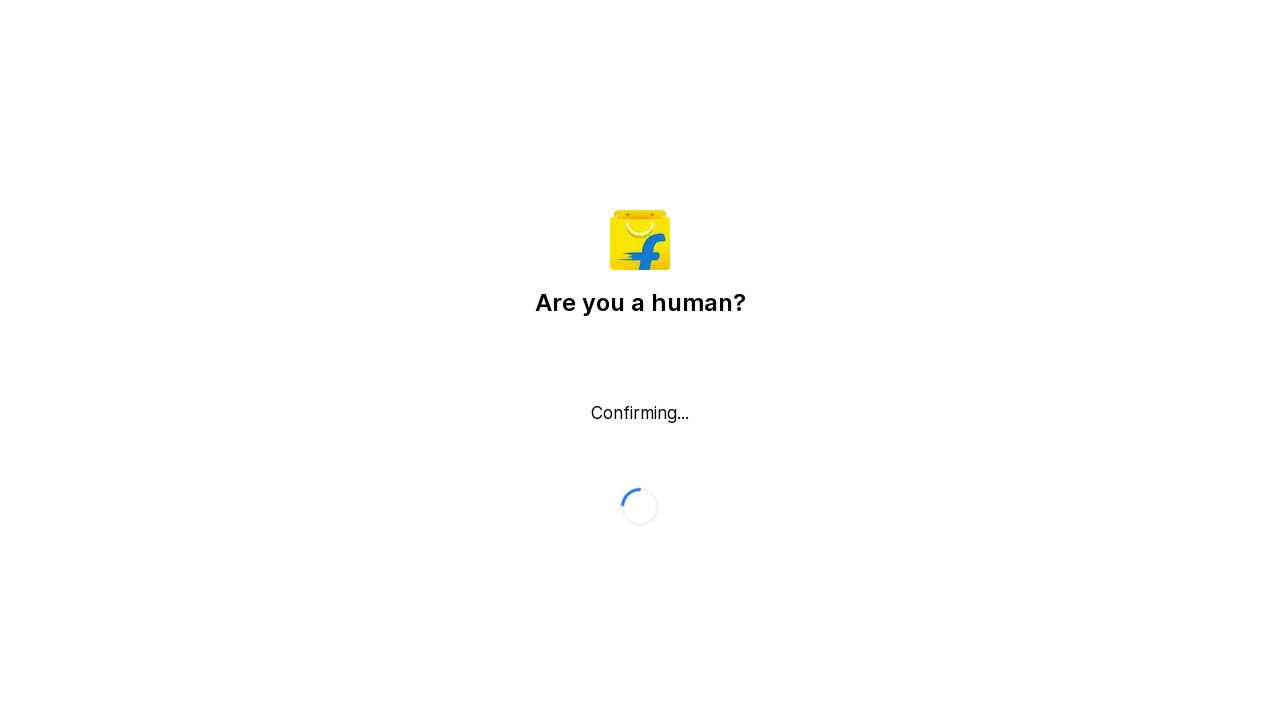